Tests dynamic data loading functionality by clicking the save button on a demo page

Starting URL: http://syntaxprojects.com/dynamic-data-loading-demo.php

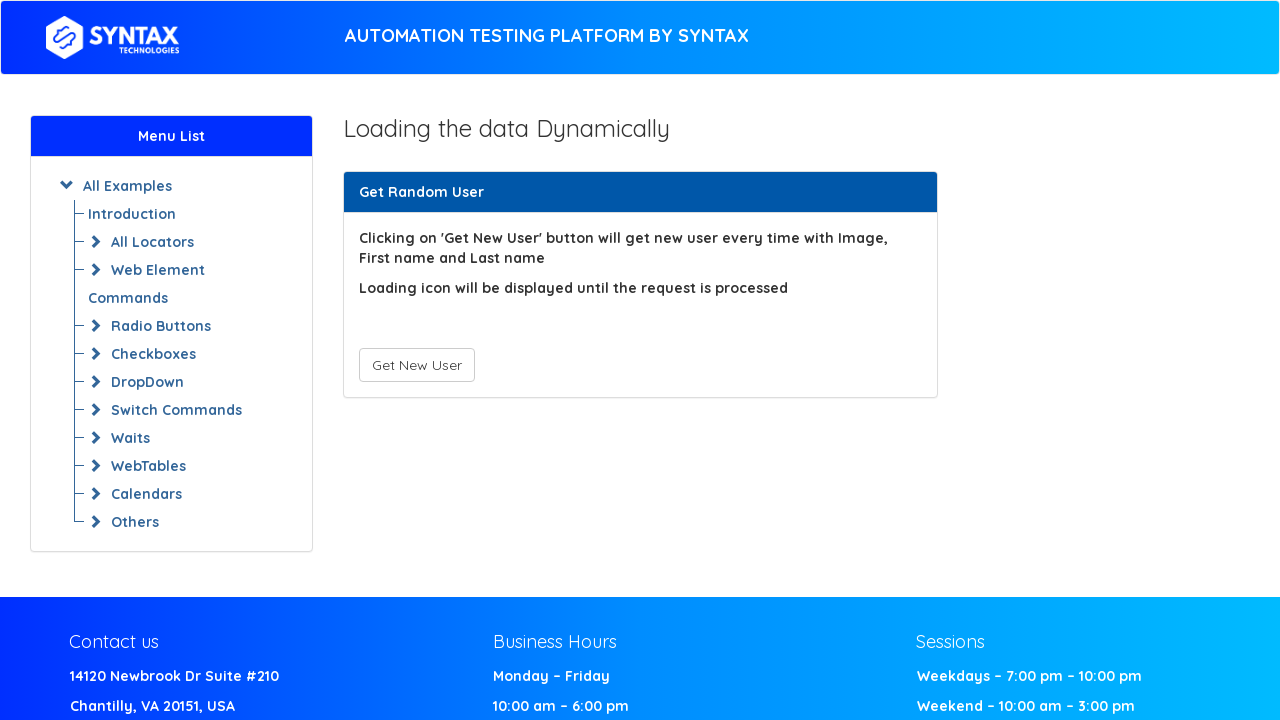

Clicked the save button to trigger dynamic data loading at (416, 365) on button#save
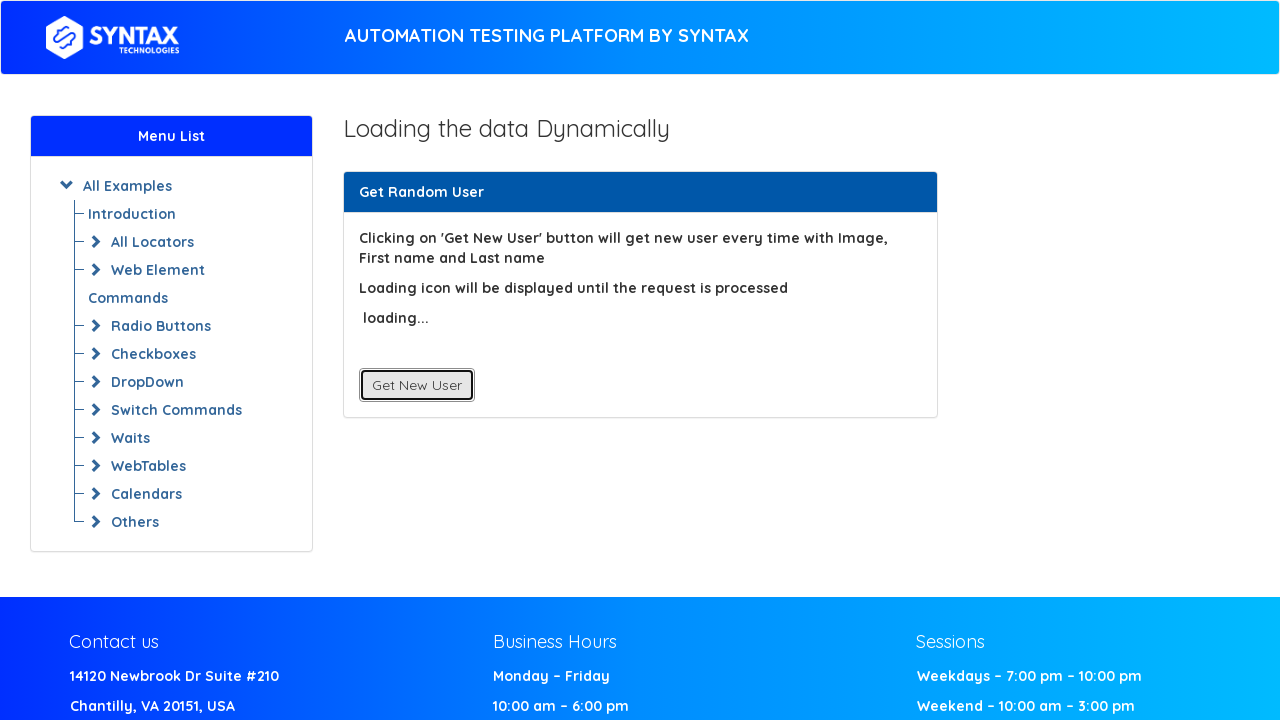

Waited 1000ms for dynamic content to load
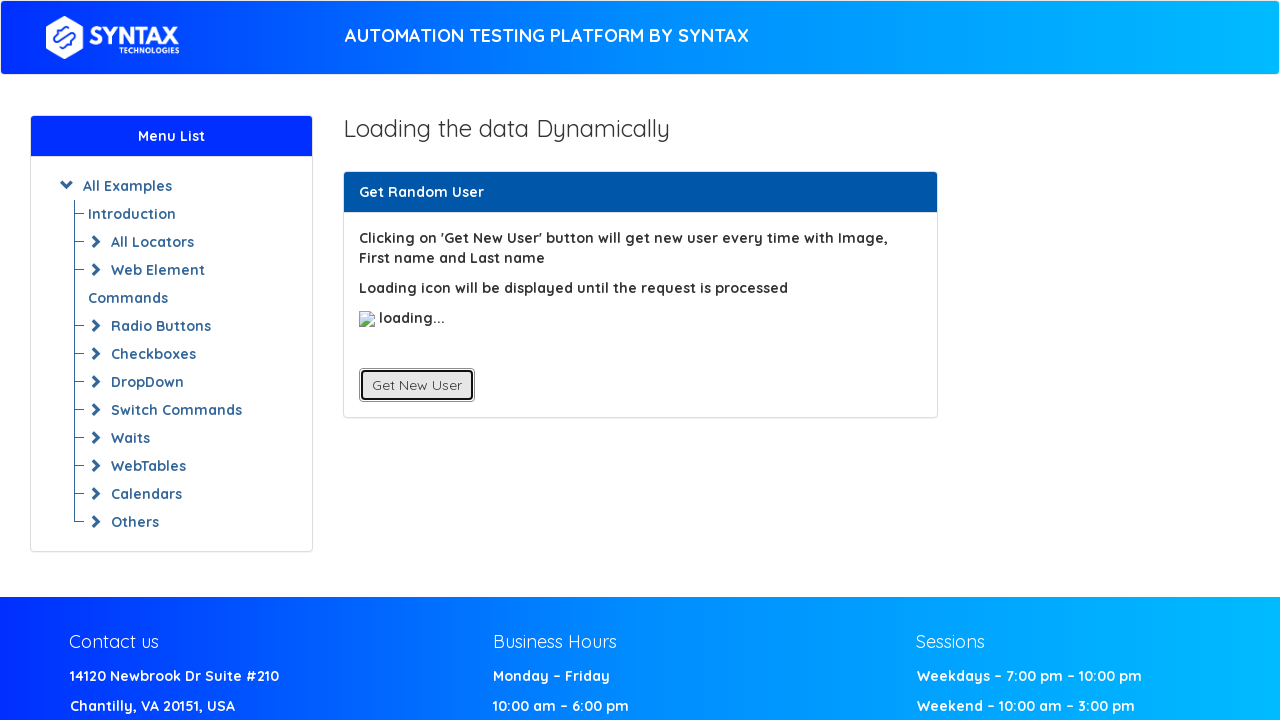

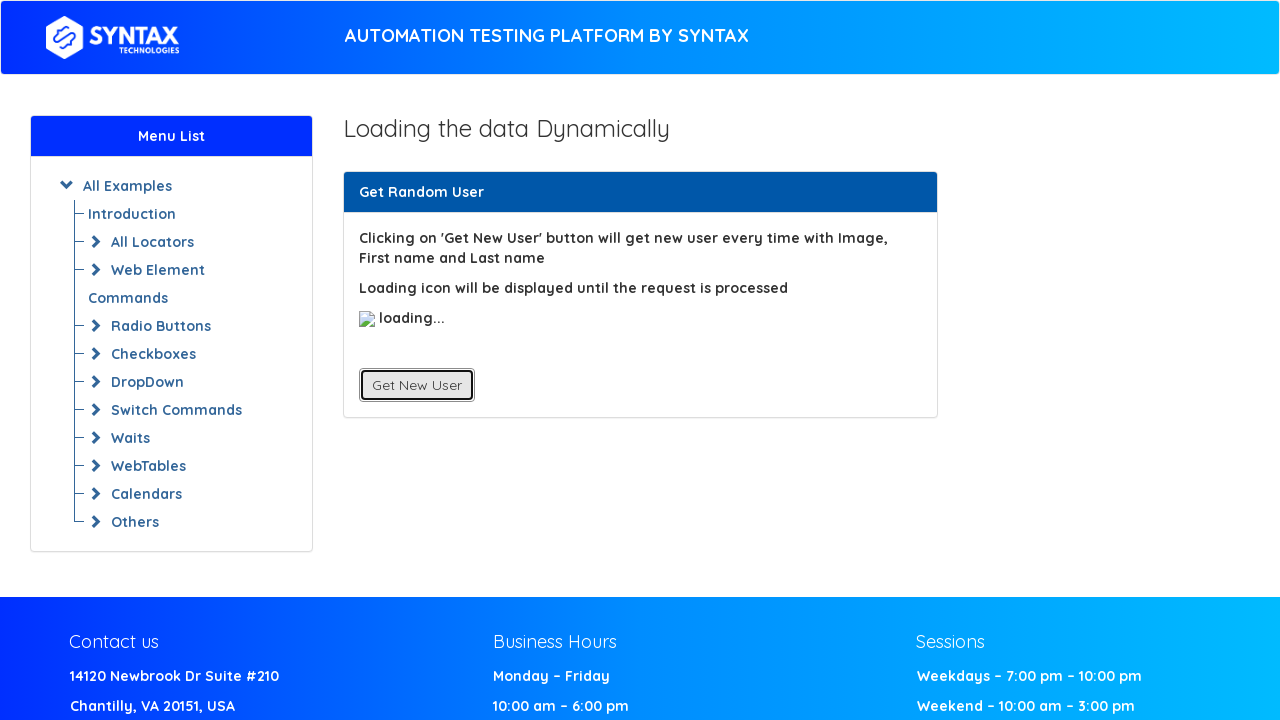